Tests JavaScript-based scrolling functionality by scrolling down to a "CYDEO" link at the bottom of a large page, then scrolling back up to the "Home" link at the top.

Starting URL: https://practice.cydeo.com/large

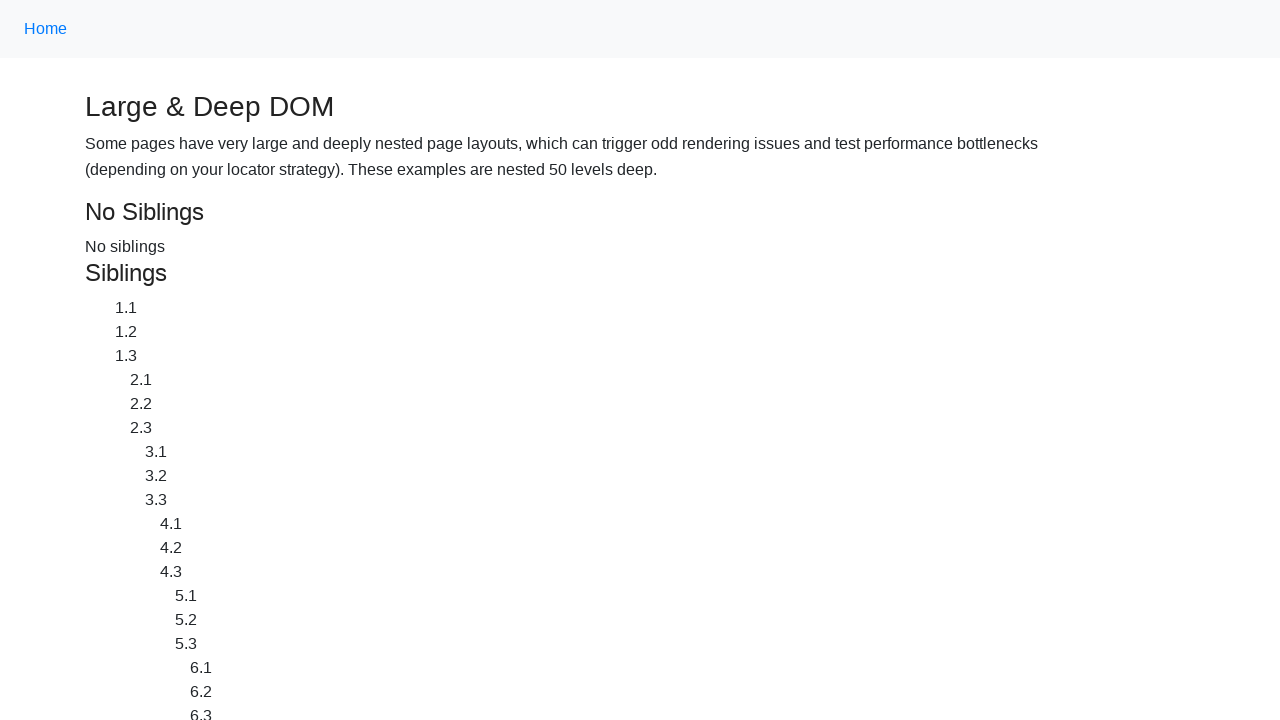

Located CYDEO link at the bottom of the page
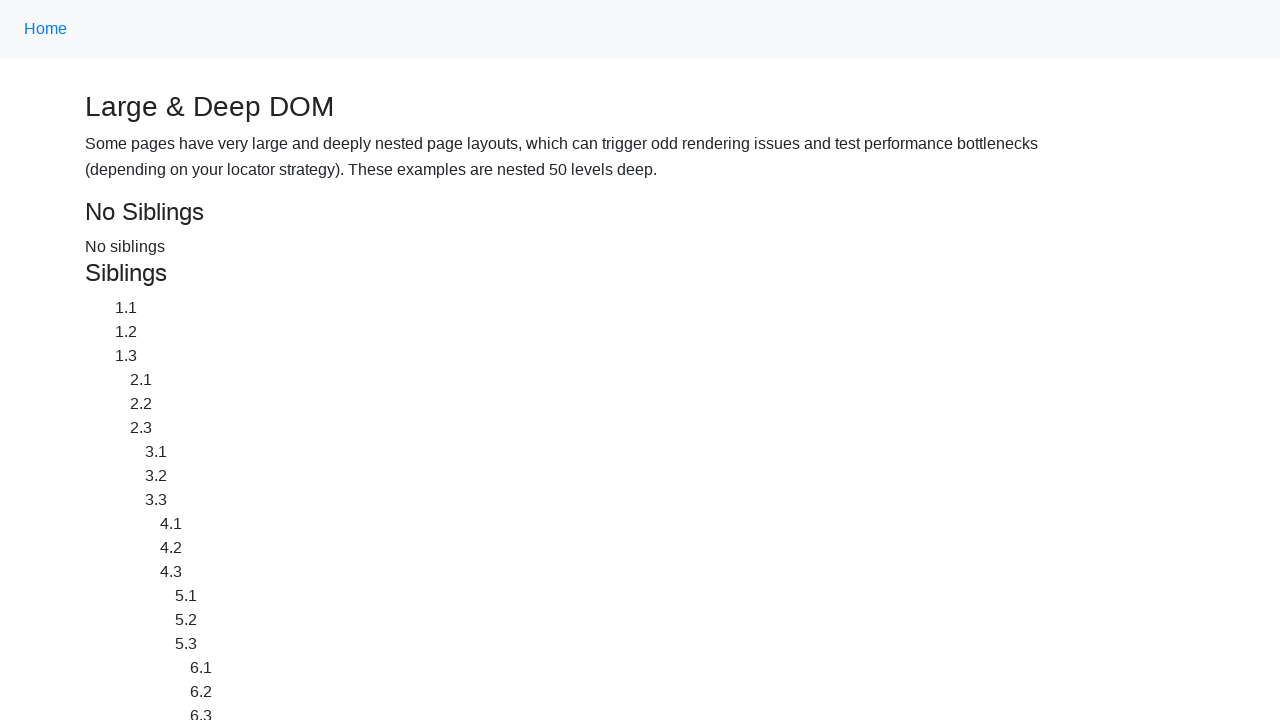

Located Home link at the top of the page
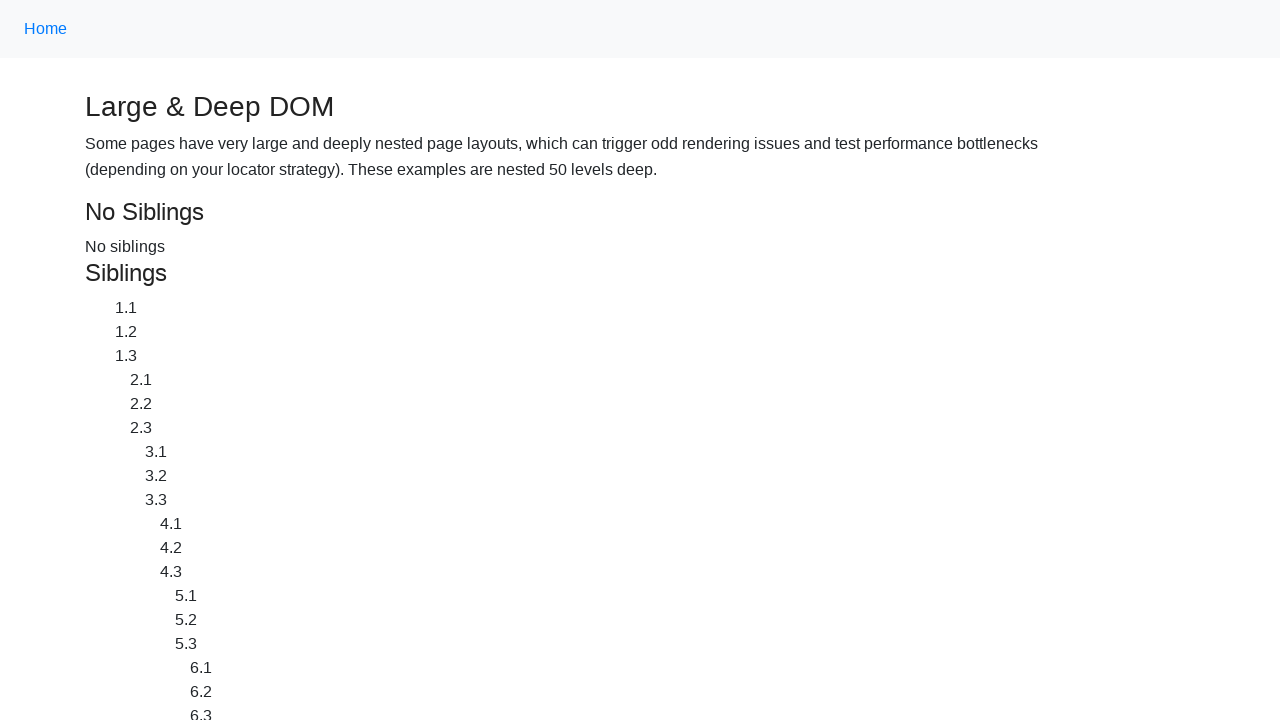

Scrolled down to CYDEO link using scrollIntoView
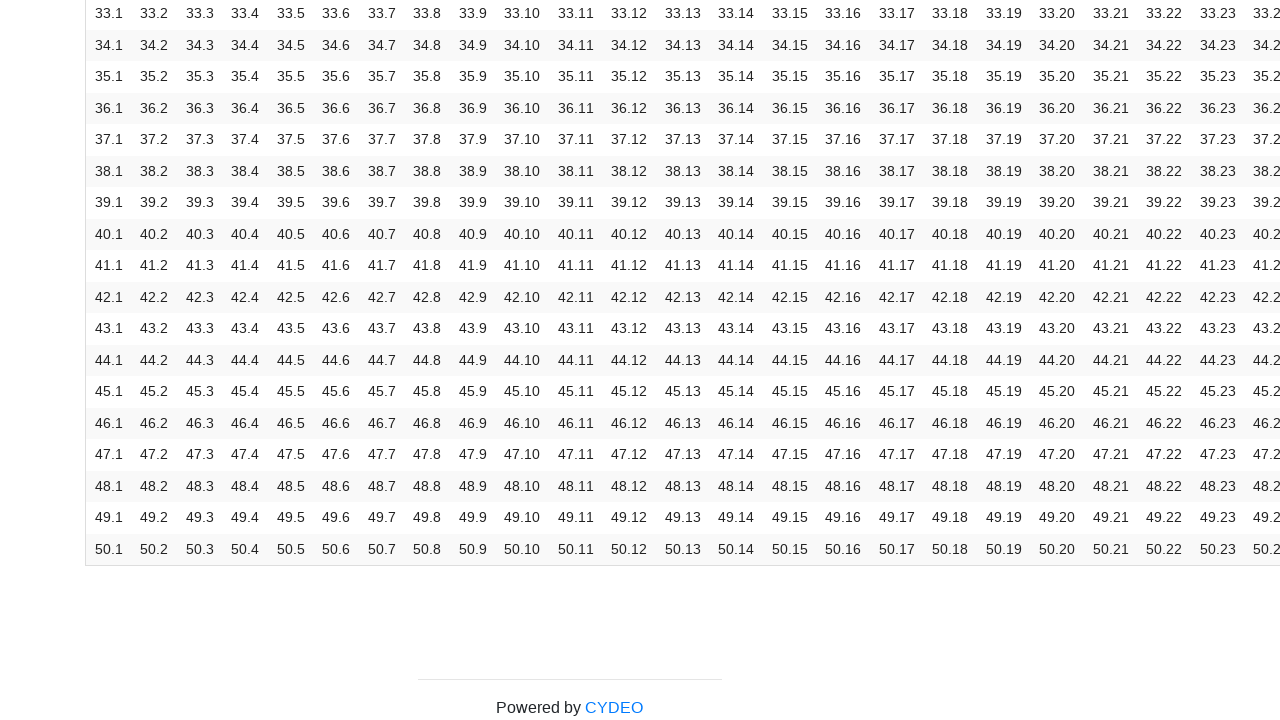

Waited 500ms to observe the scroll
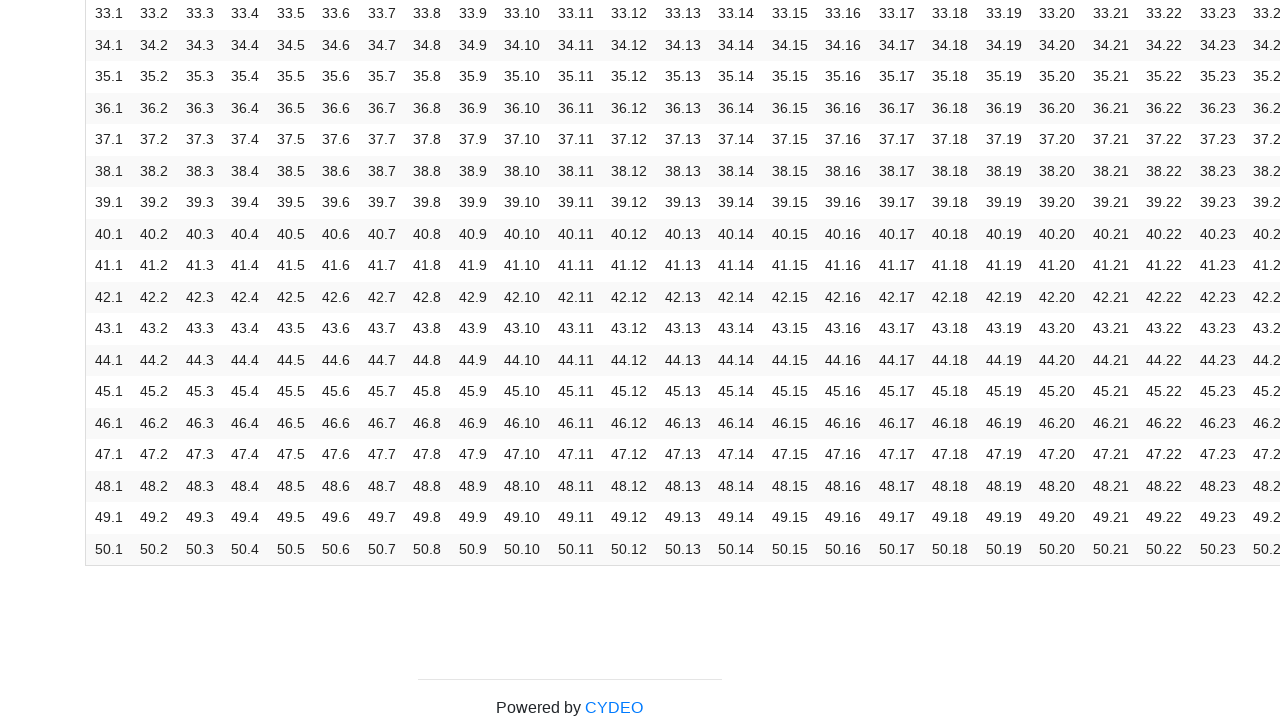

Scrolled back up to Home link using scrollIntoView
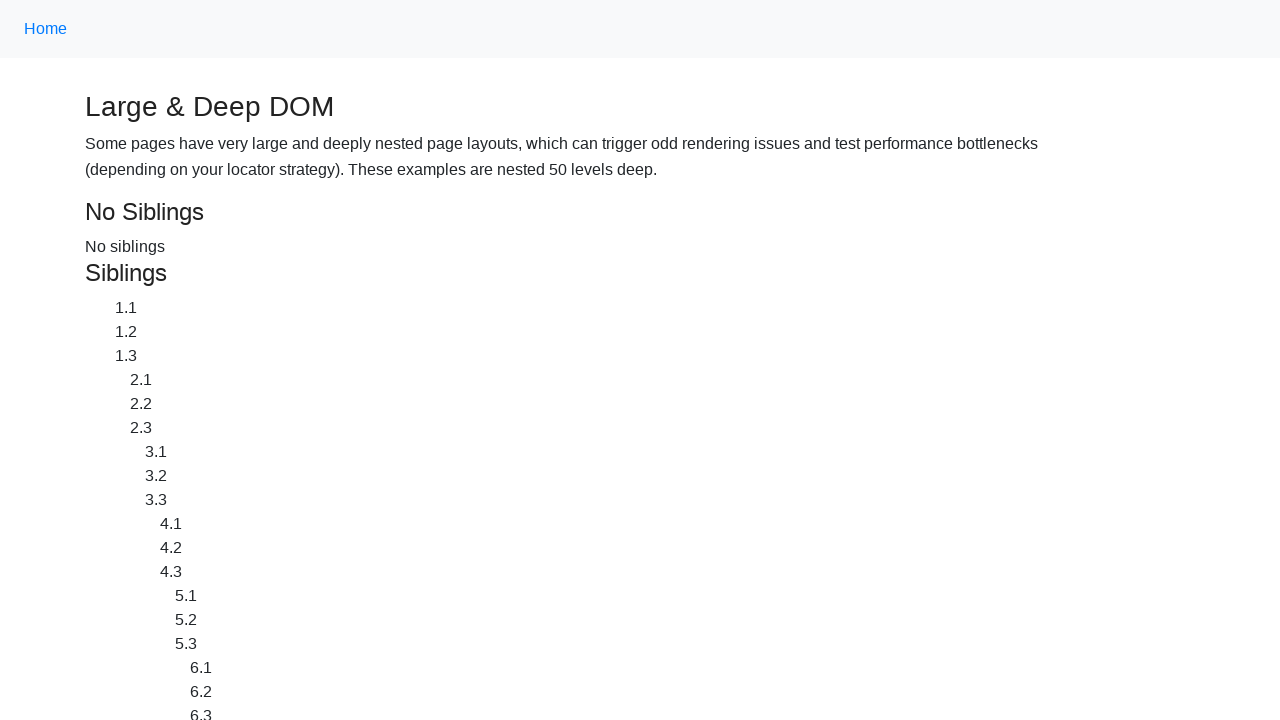

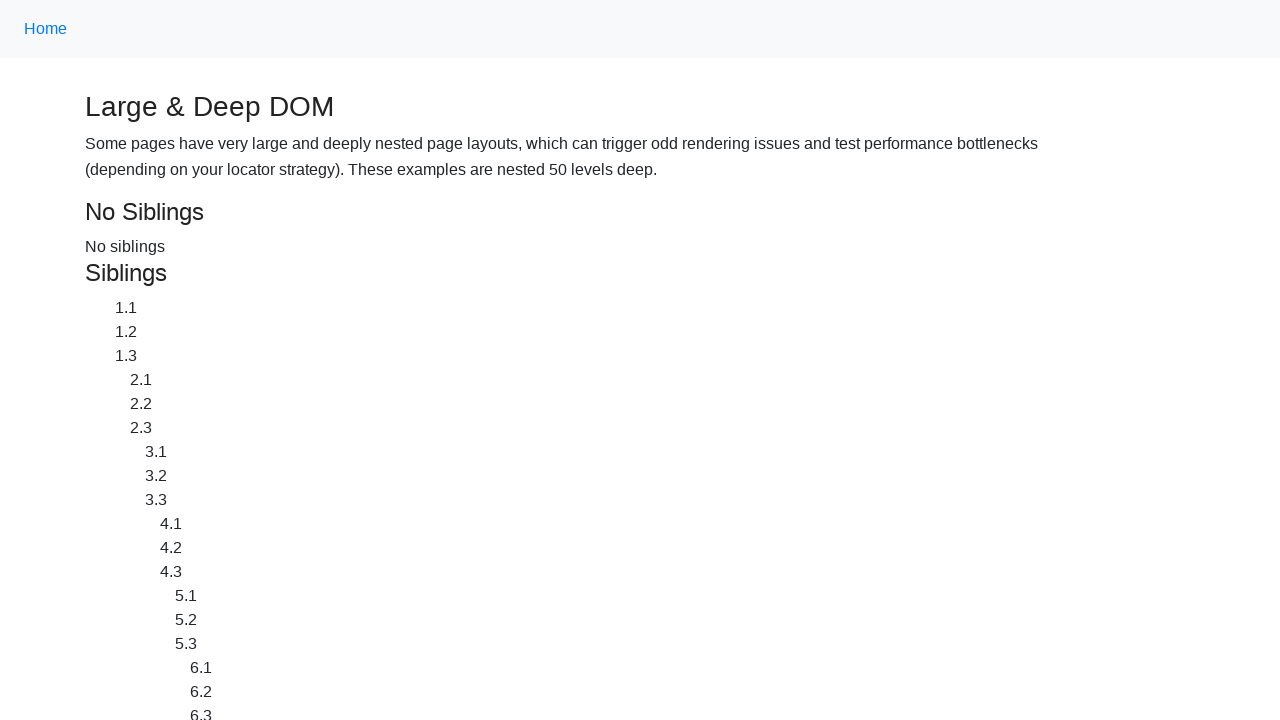